Tests basic JavaScript alert by clicking the alert button and accepting it

Starting URL: https://the-internet.herokuapp.com/javascript_alerts

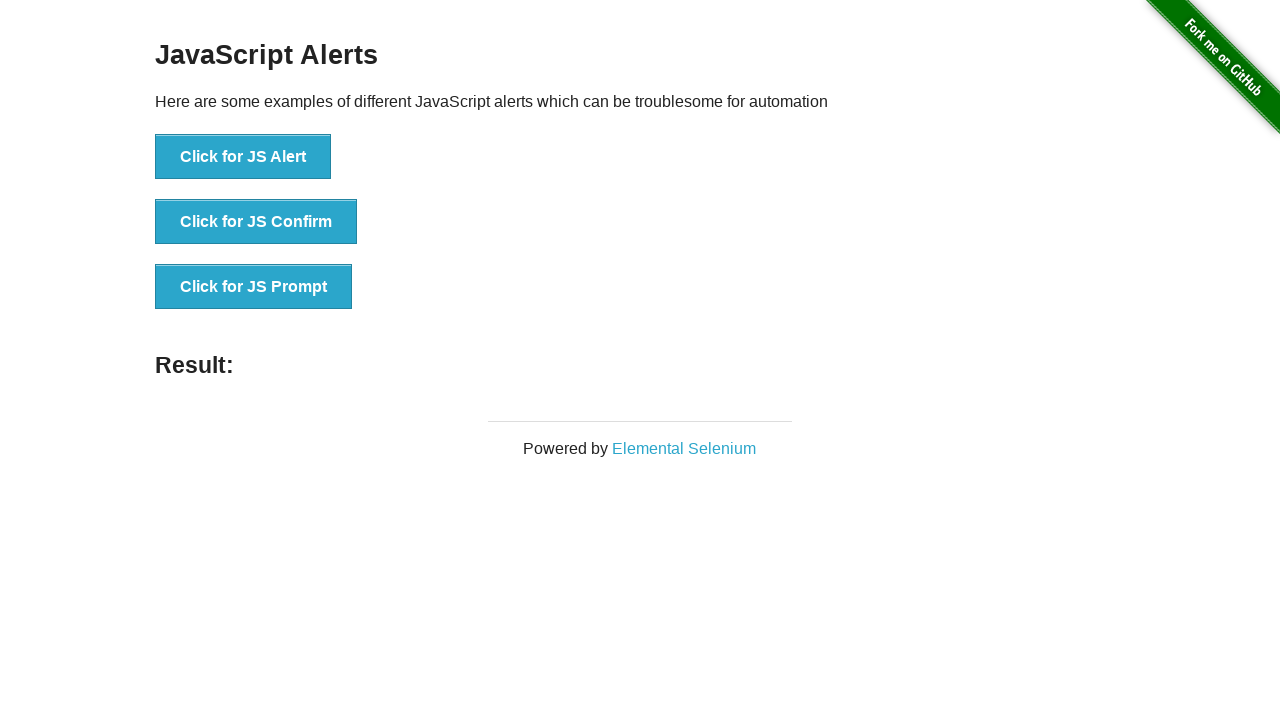

Clicked the 'Click for JS Alert' button at (243, 157) on button:has-text('Click for JS Alert')
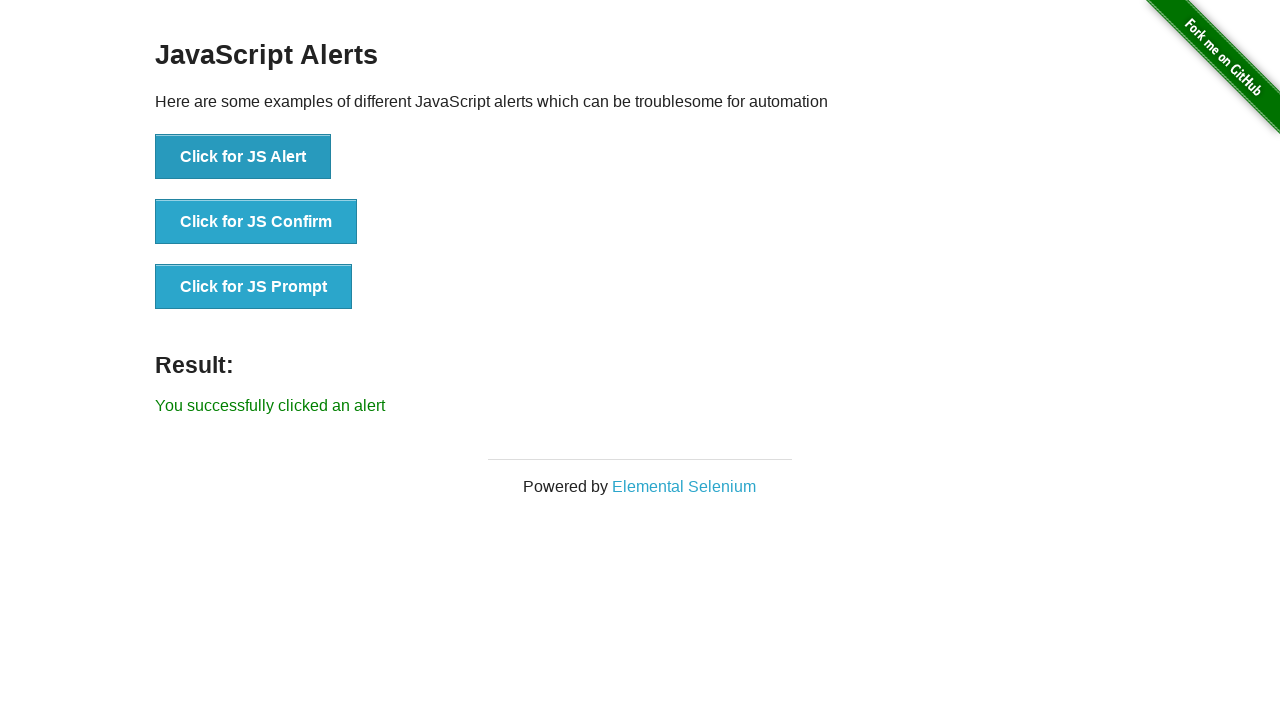

Set up dialog handler to accept alert
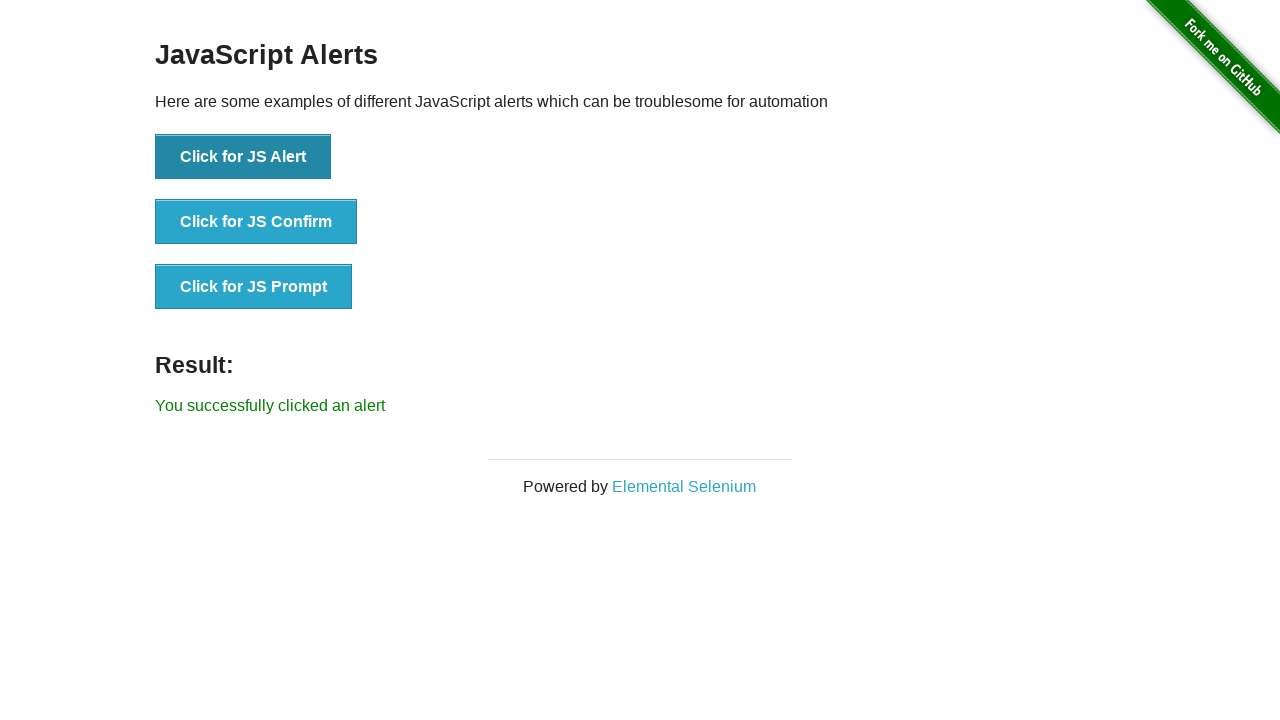

Verified success message appeared after accepting alert
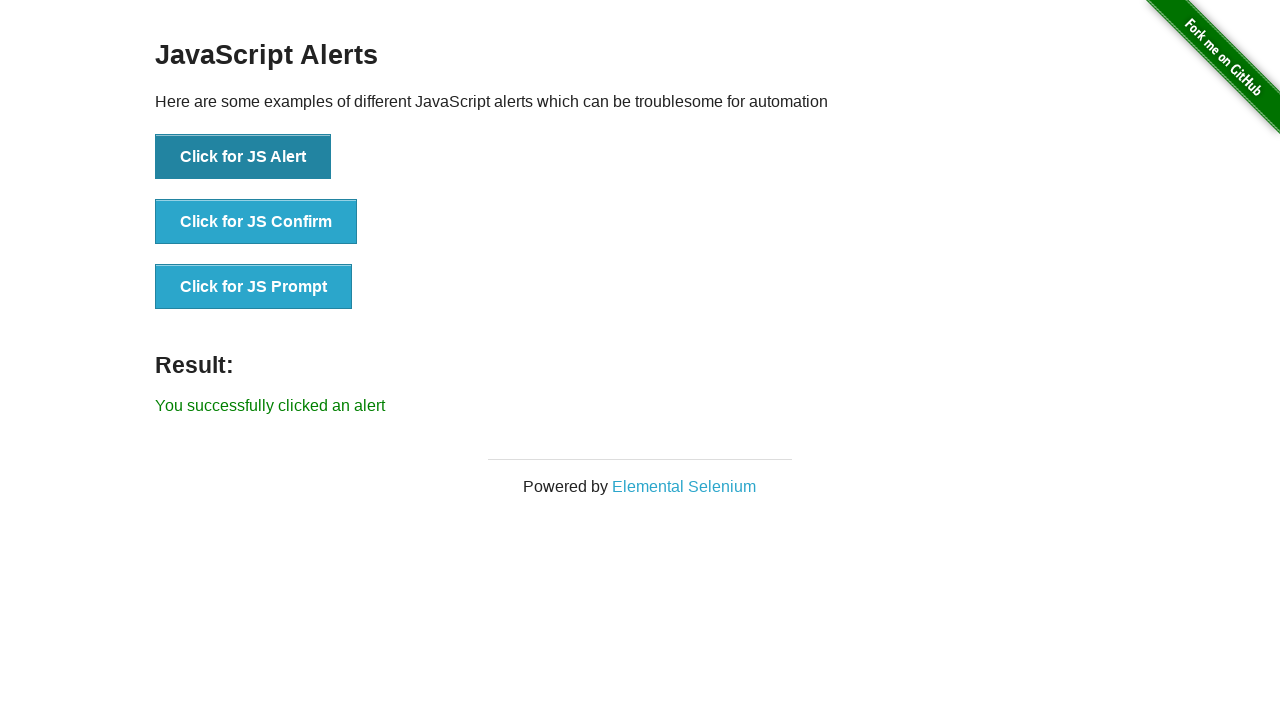

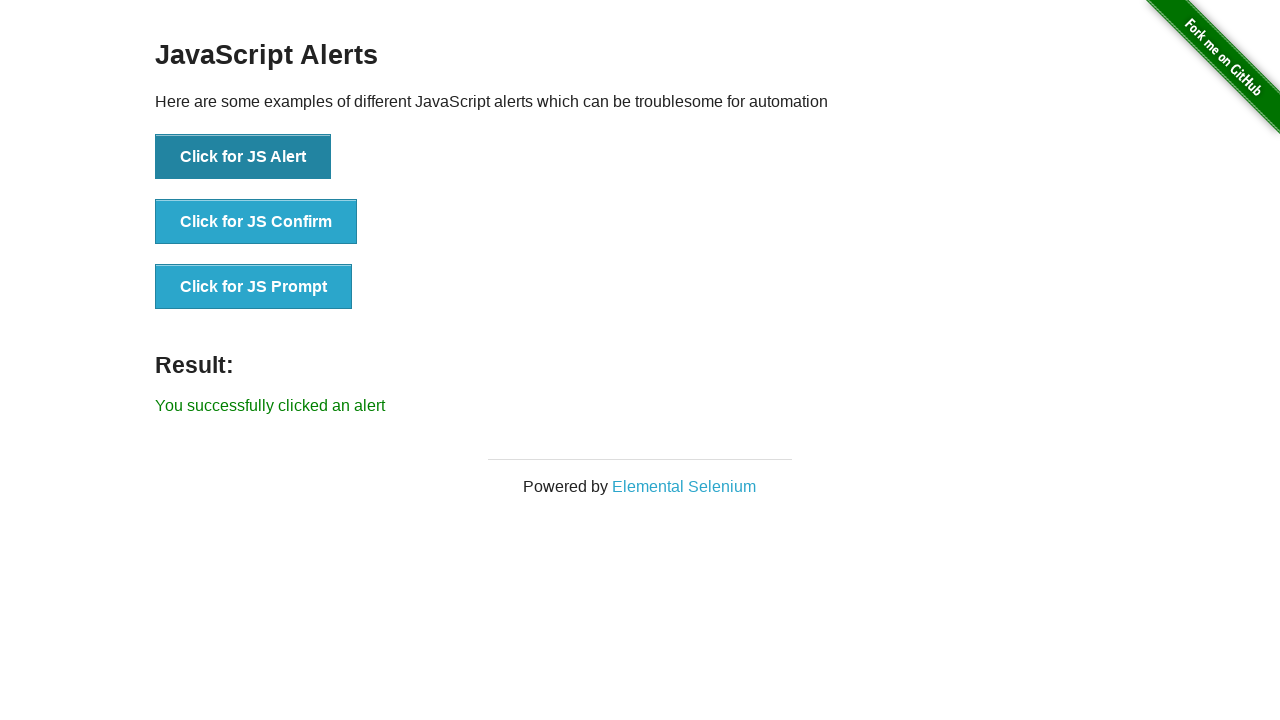